Tests radio button demo functionality by selecting gender and age group options, clicking the get values button, and verifying the displayed results

Starting URL: https://www.lambdatest.com/selenium-playground/radiobutton-demo

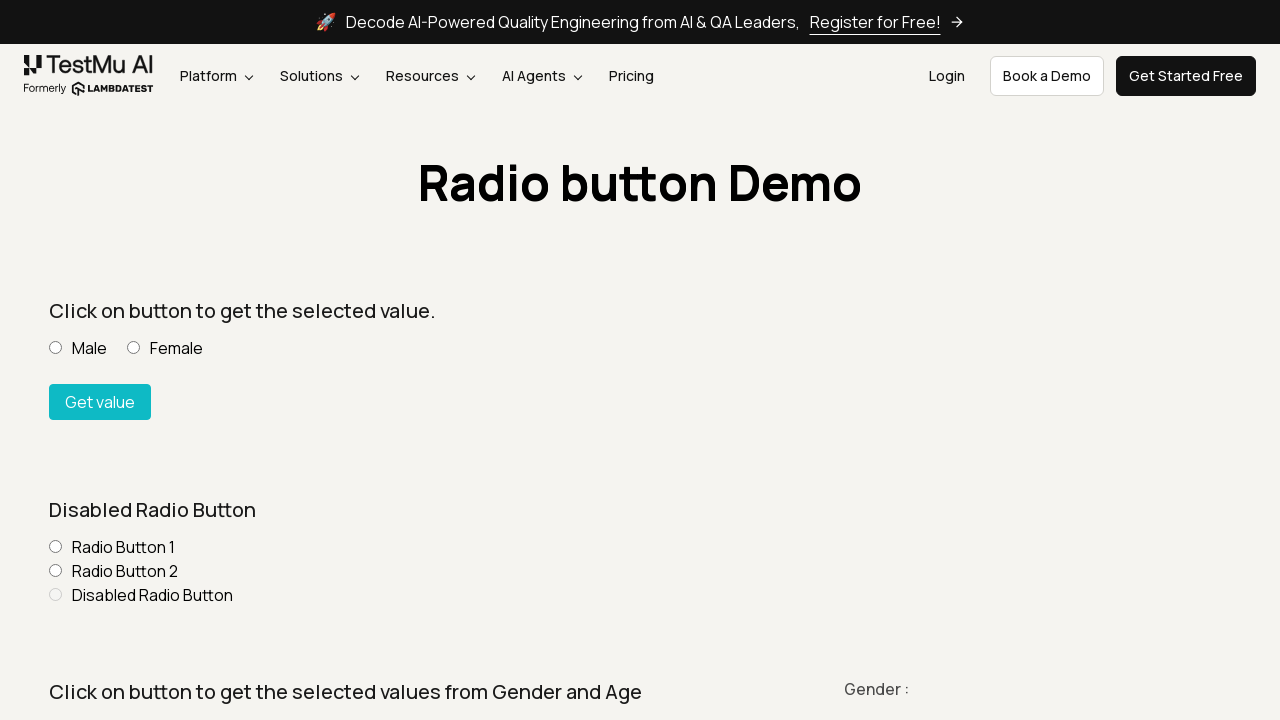

Selected Male gender radio button at (56, 360) on xpath=//h4[contains(text(),'Gender')]//following::input[@value='Male']
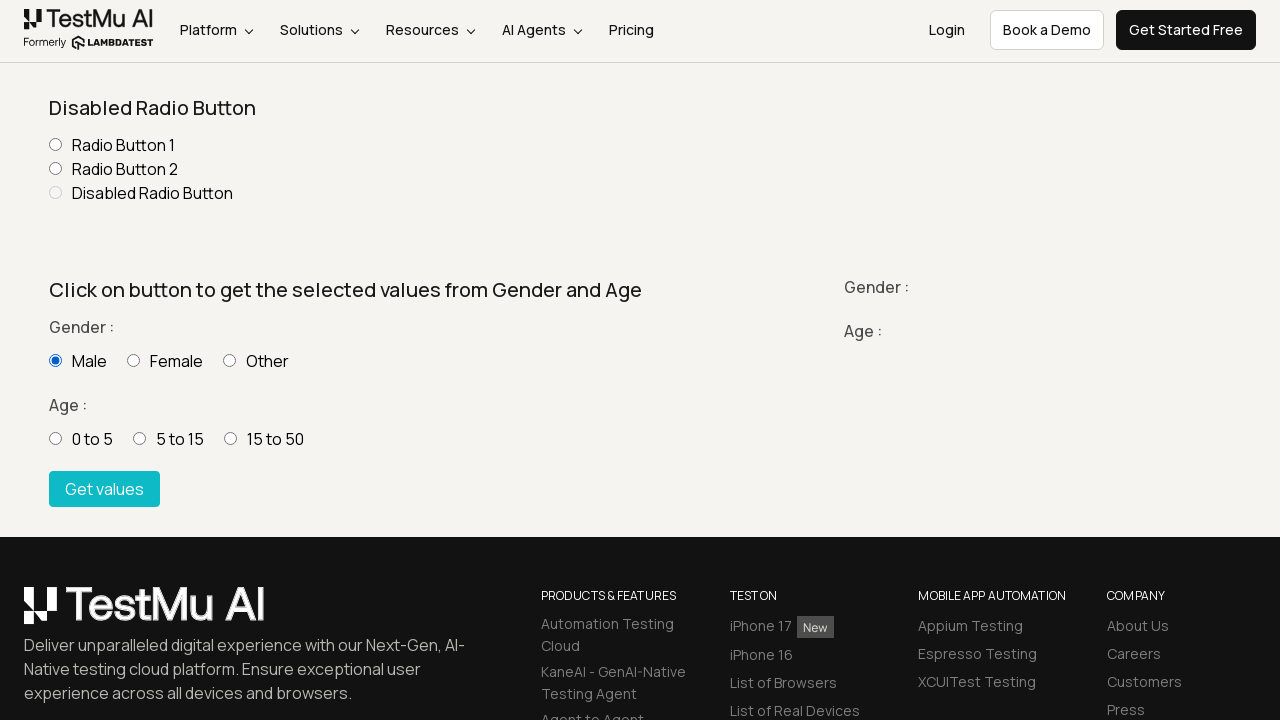

Selected 15 - 50 age group radio button at (230, 438) on xpath=//h4[contains(text(),'Age')]//following::input[@value='15 - 50']
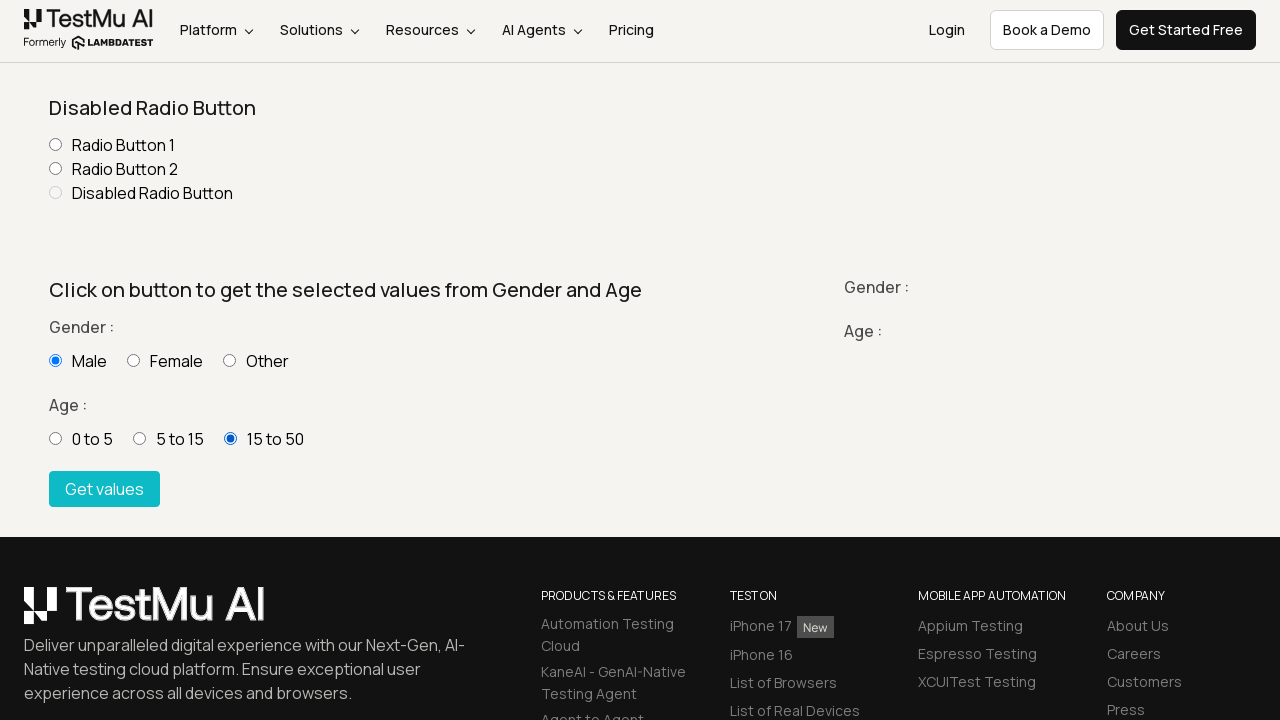

Clicked Get values button at (104, 489) on xpath=//button[text()='Get values']
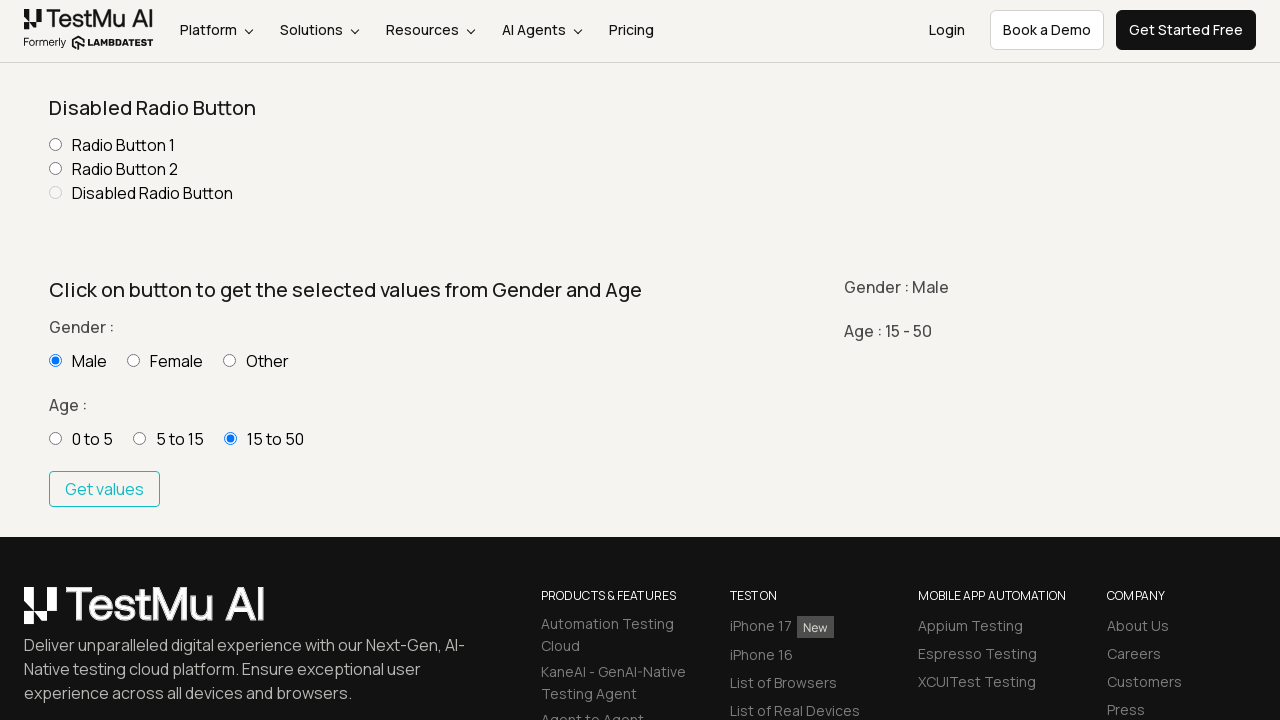

Gender result element loaded
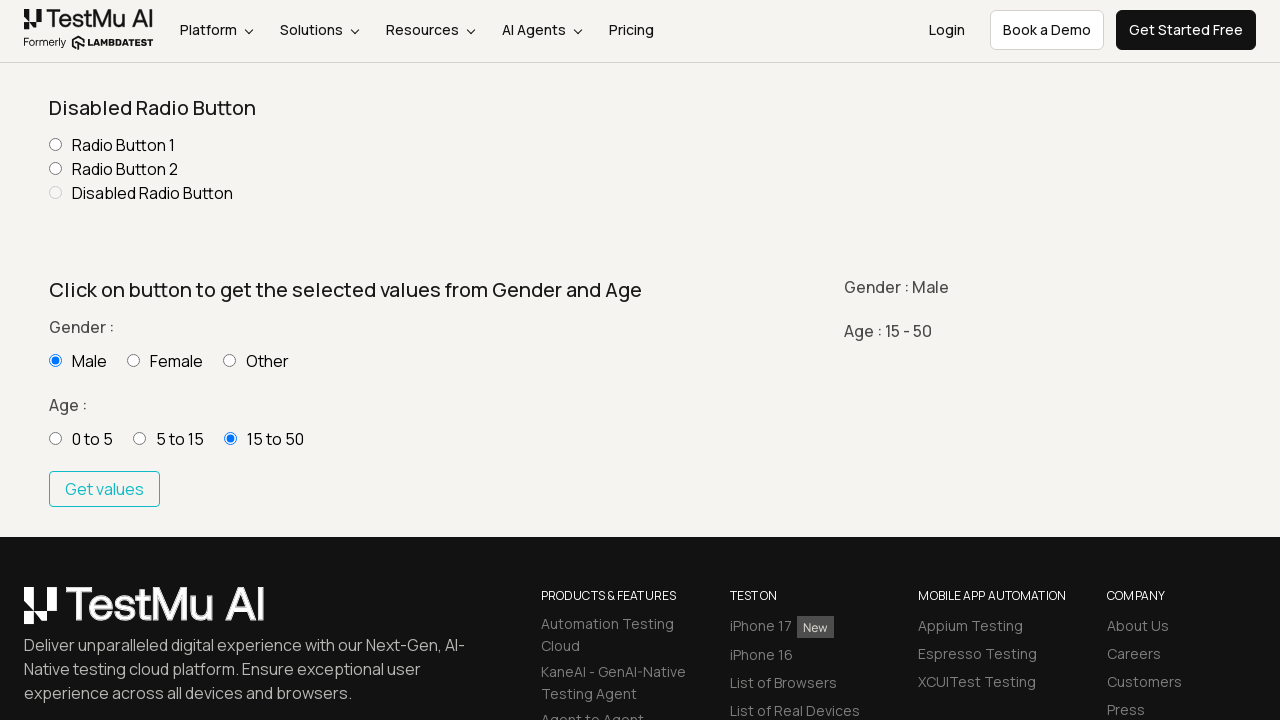

Age group result element loaded
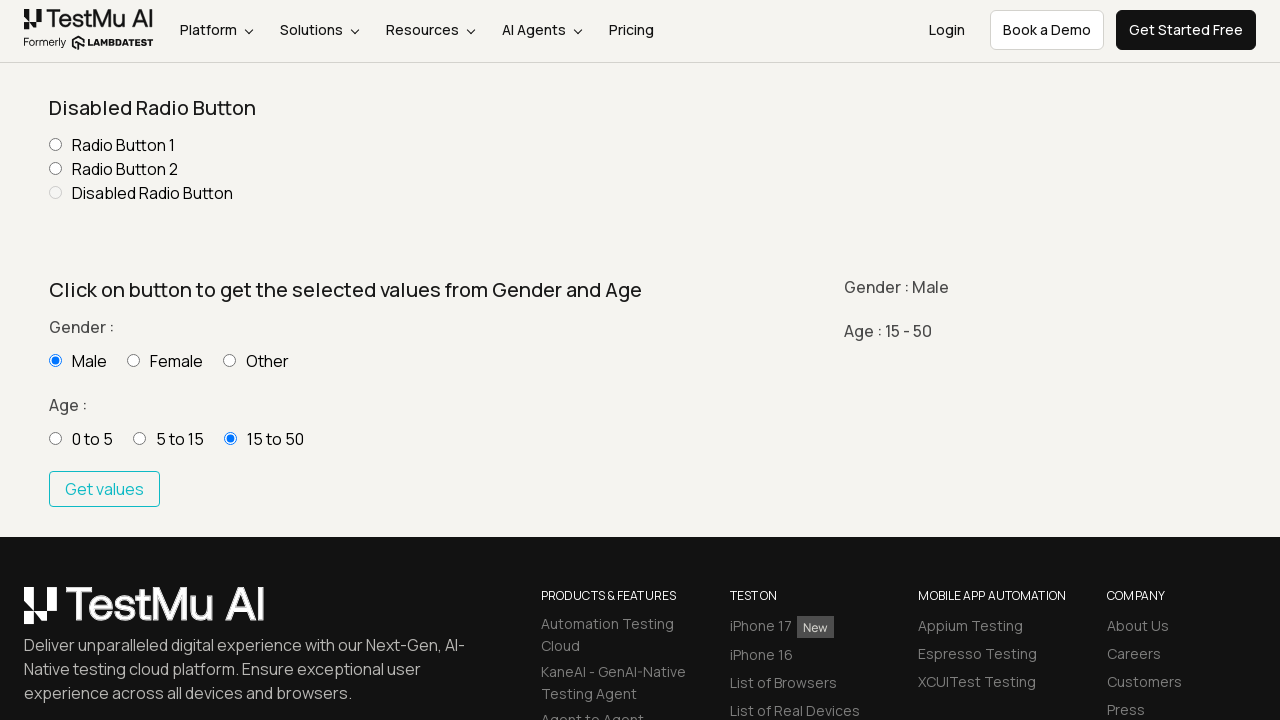

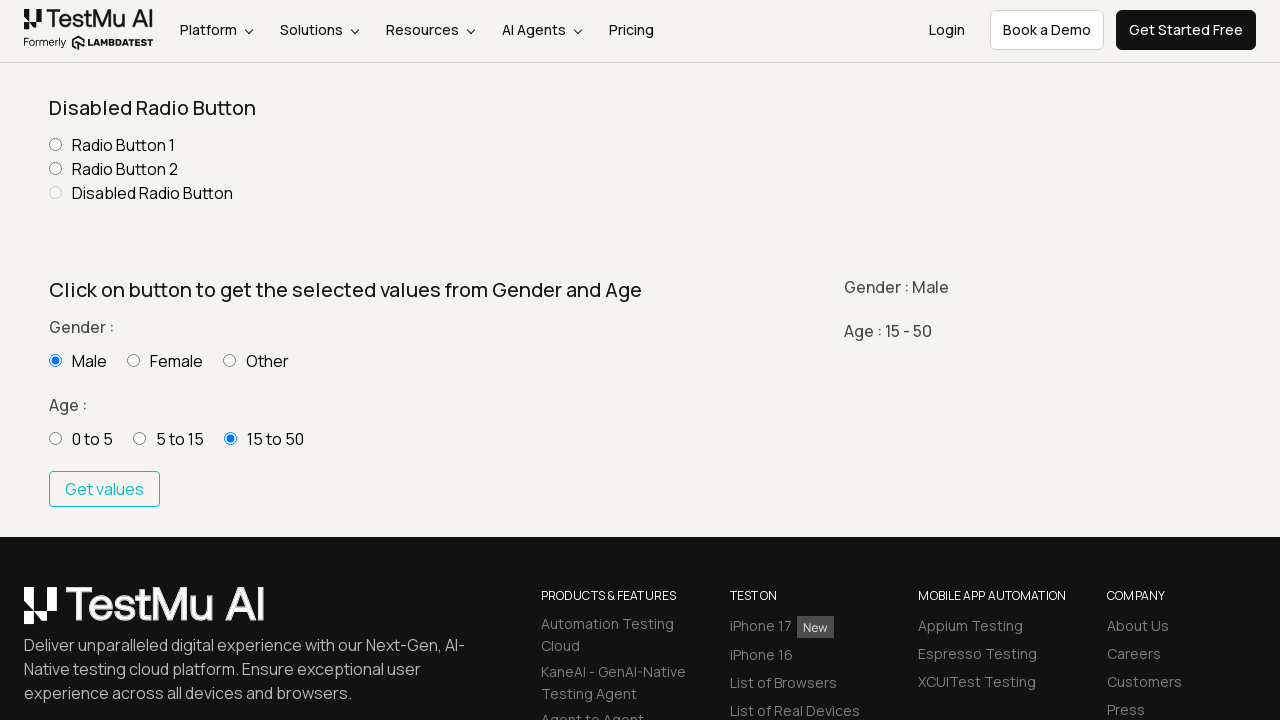